Tests horizontal slider by dragging the slider element to change its value

Starting URL: https://the-internet.herokuapp.com/

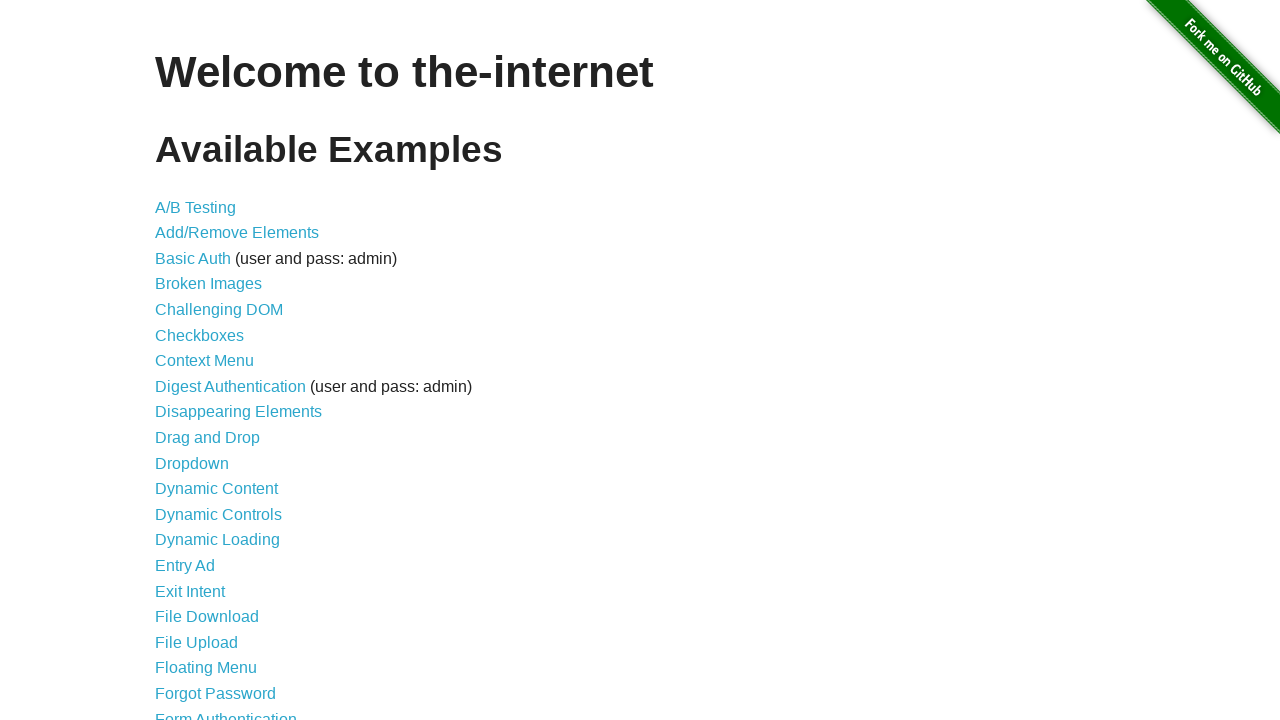

Clicked on Horizontal Slider link at (214, 361) on text=Horizontal Slider
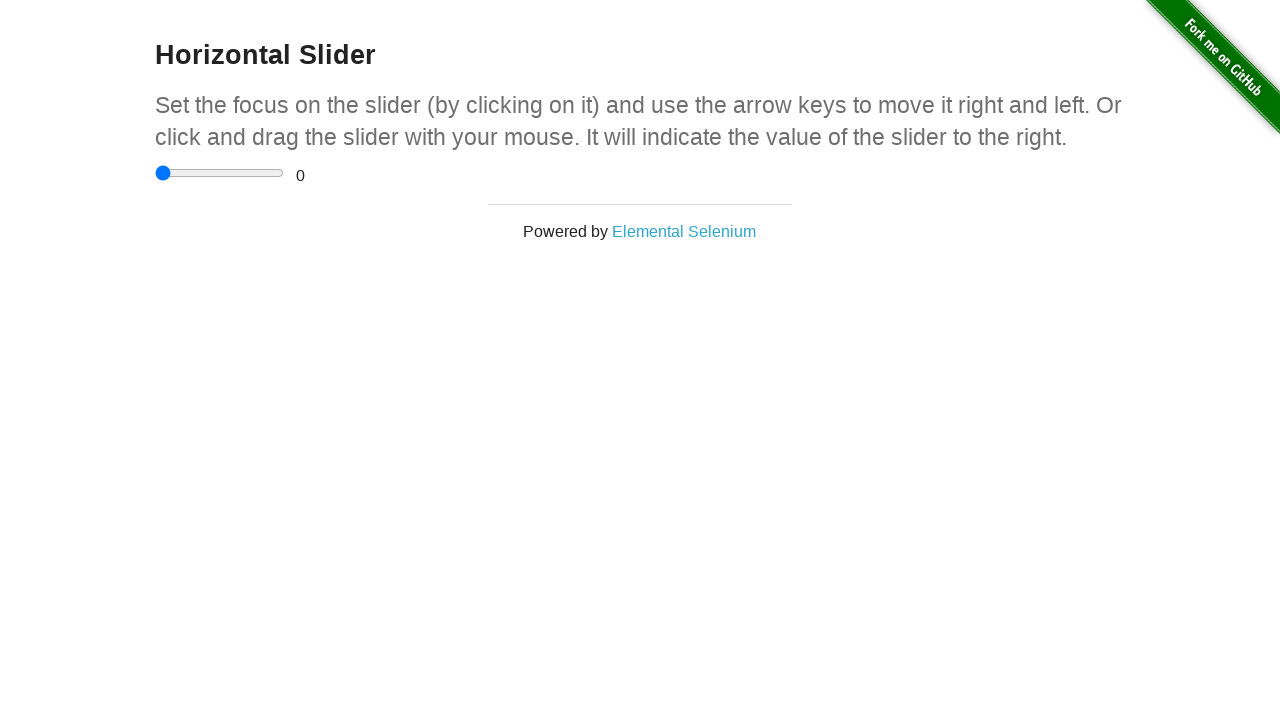

Located the horizontal slider element
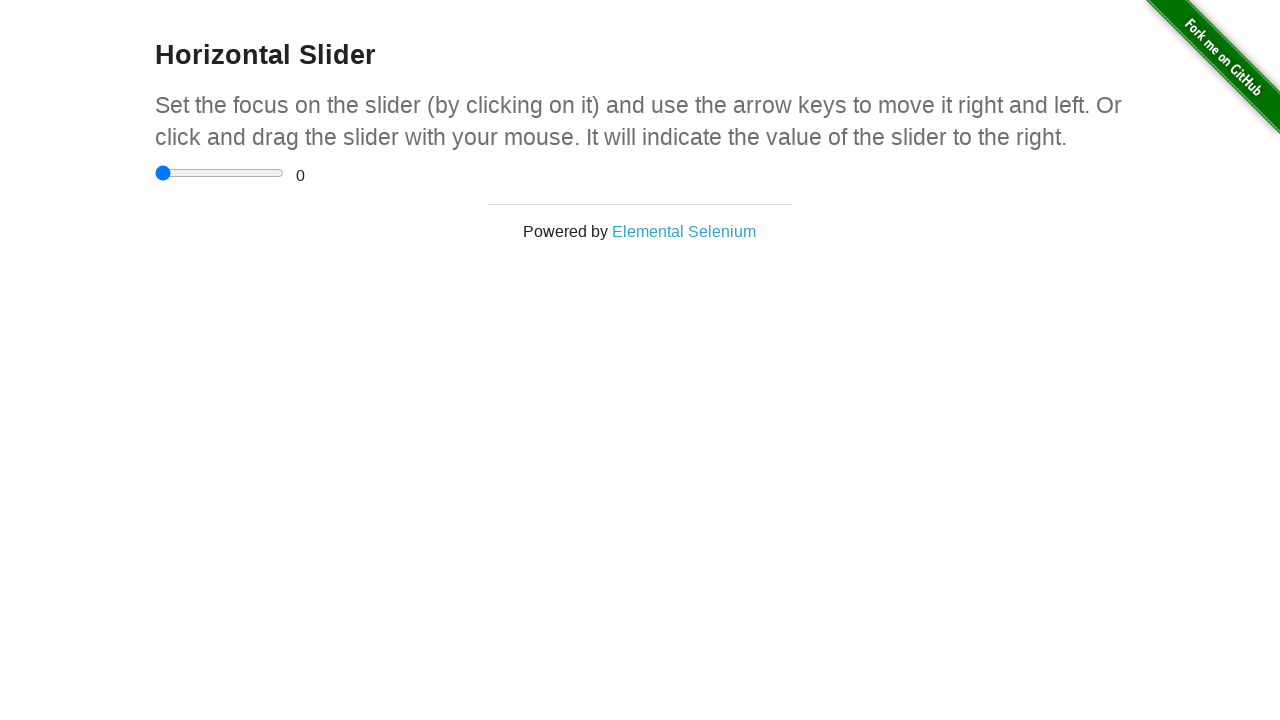

Retrieved bounding box coordinates of the slider
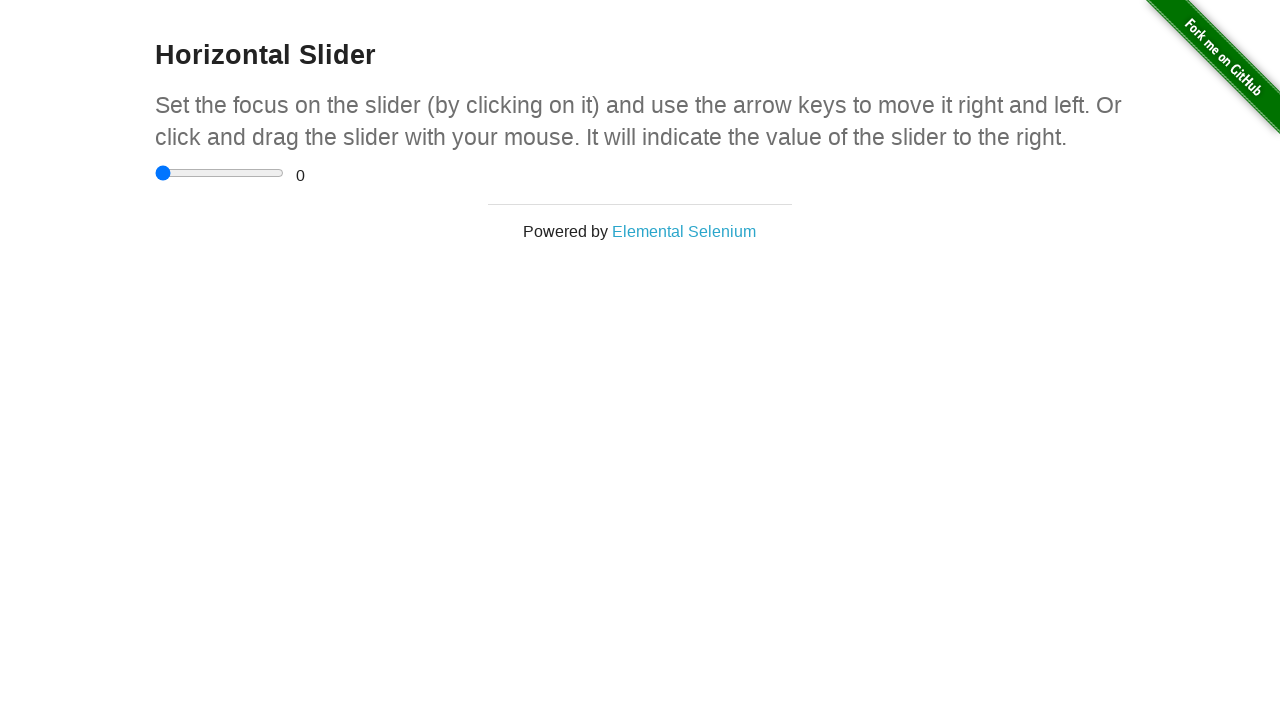

Moved mouse to center of slider element at (220, 173)
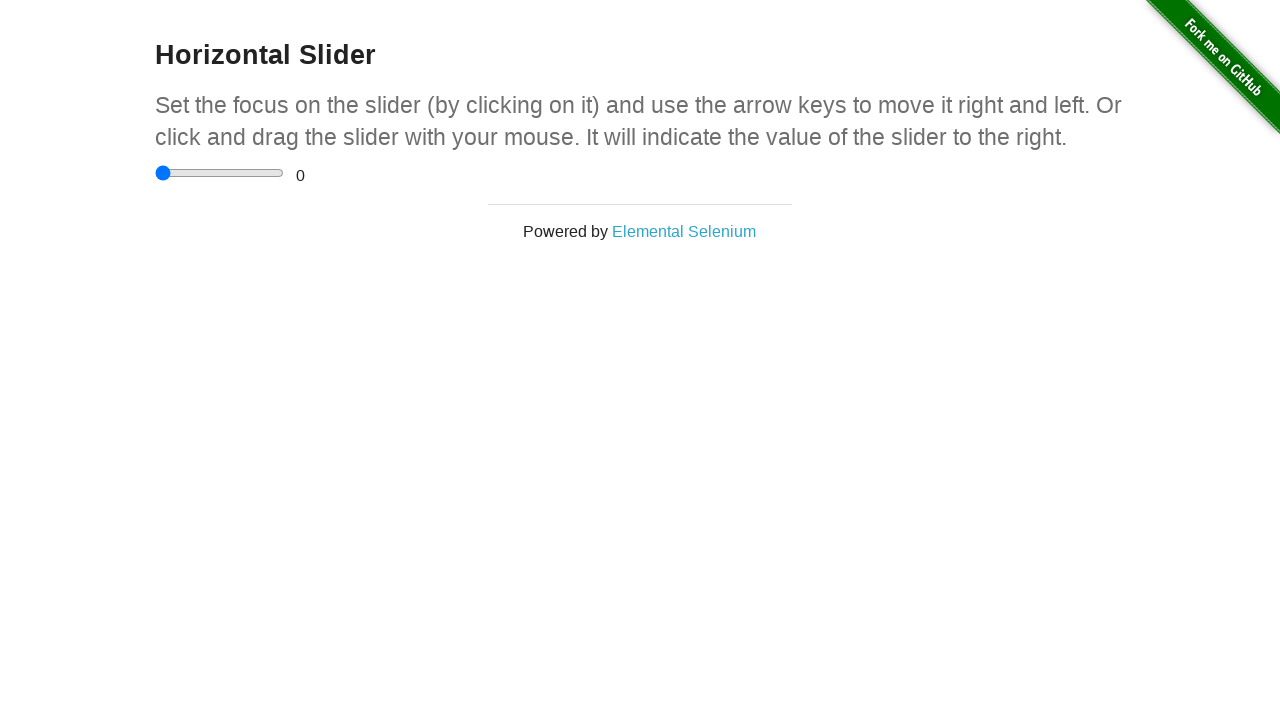

Pressed down mouse button on slider at (220, 173)
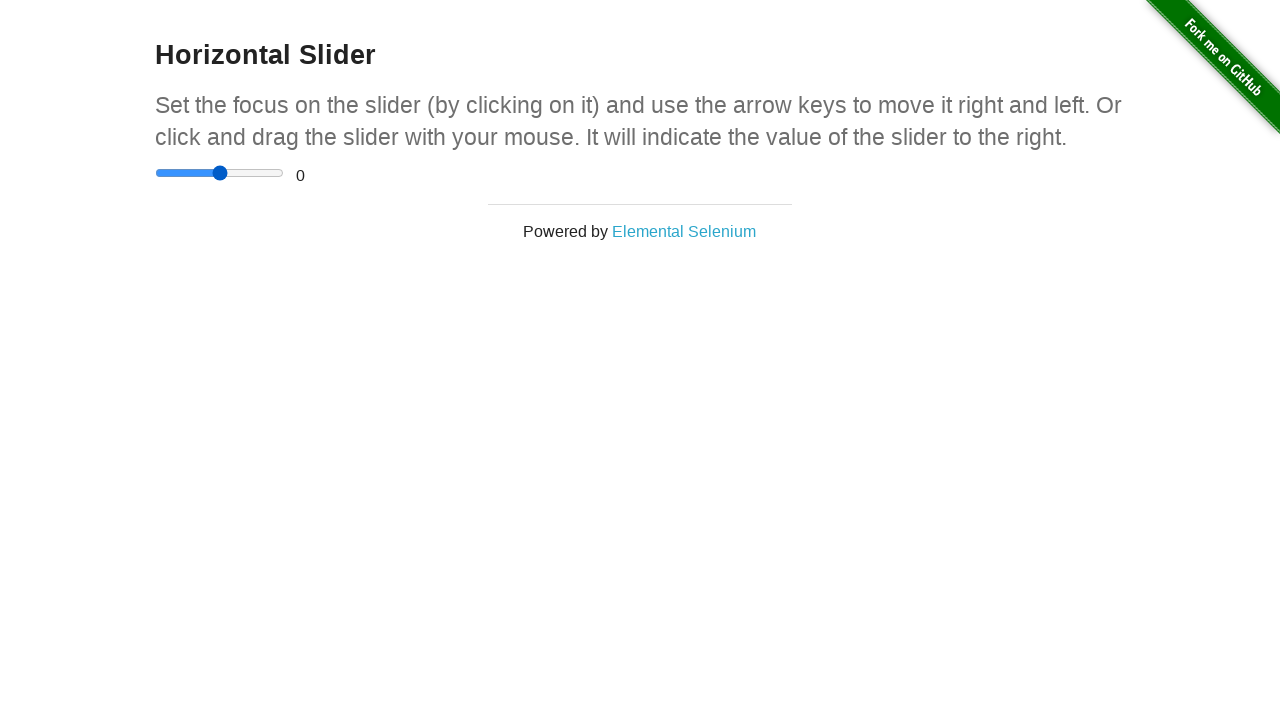

Dragged slider 50 pixels to the right at (270, 173)
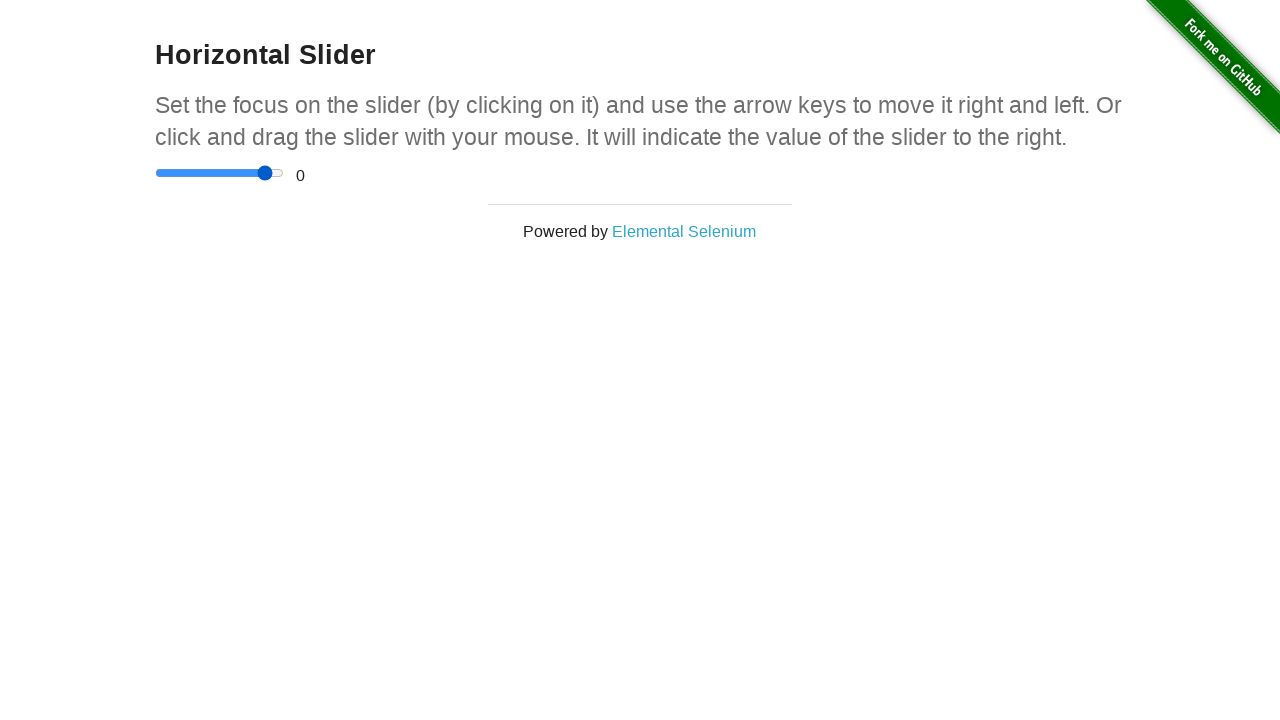

Released mouse button to complete slider drag at (270, 173)
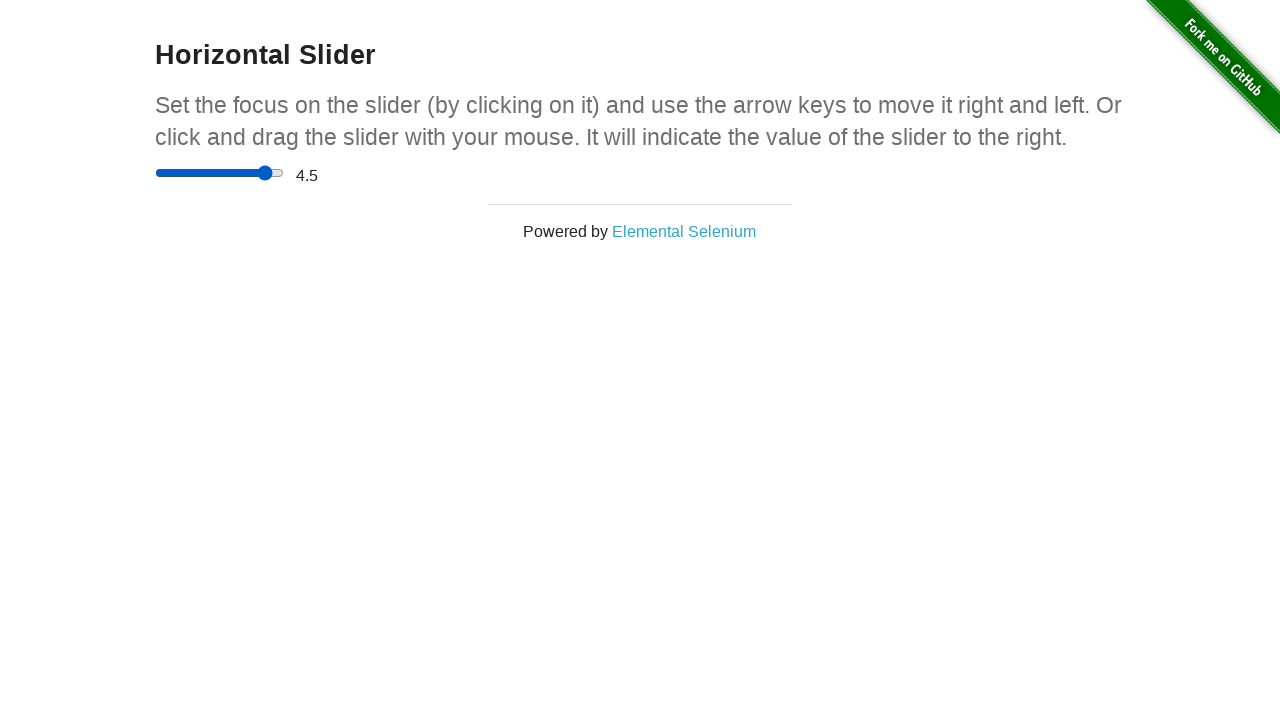

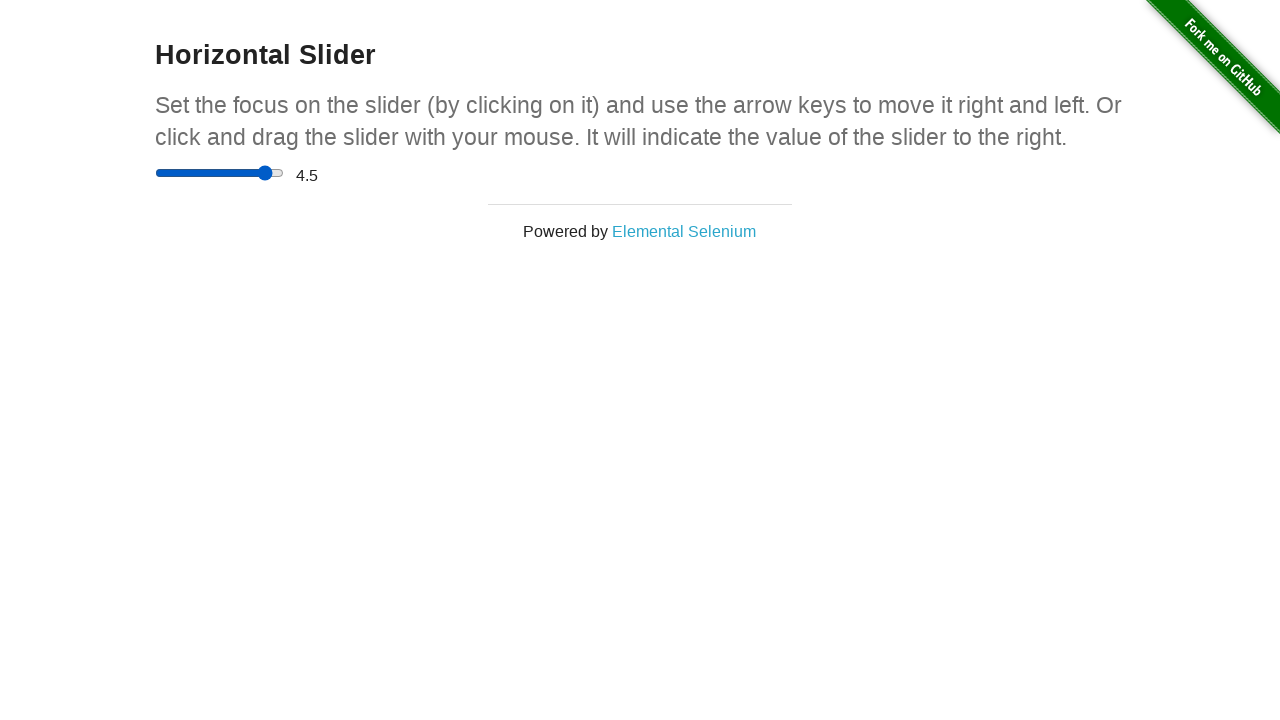